Tests search functionality with the Ukrainian term "Бланки" (forms/blanks) and verifies search results appear

Starting URL: https://prozorro.gov.ua/

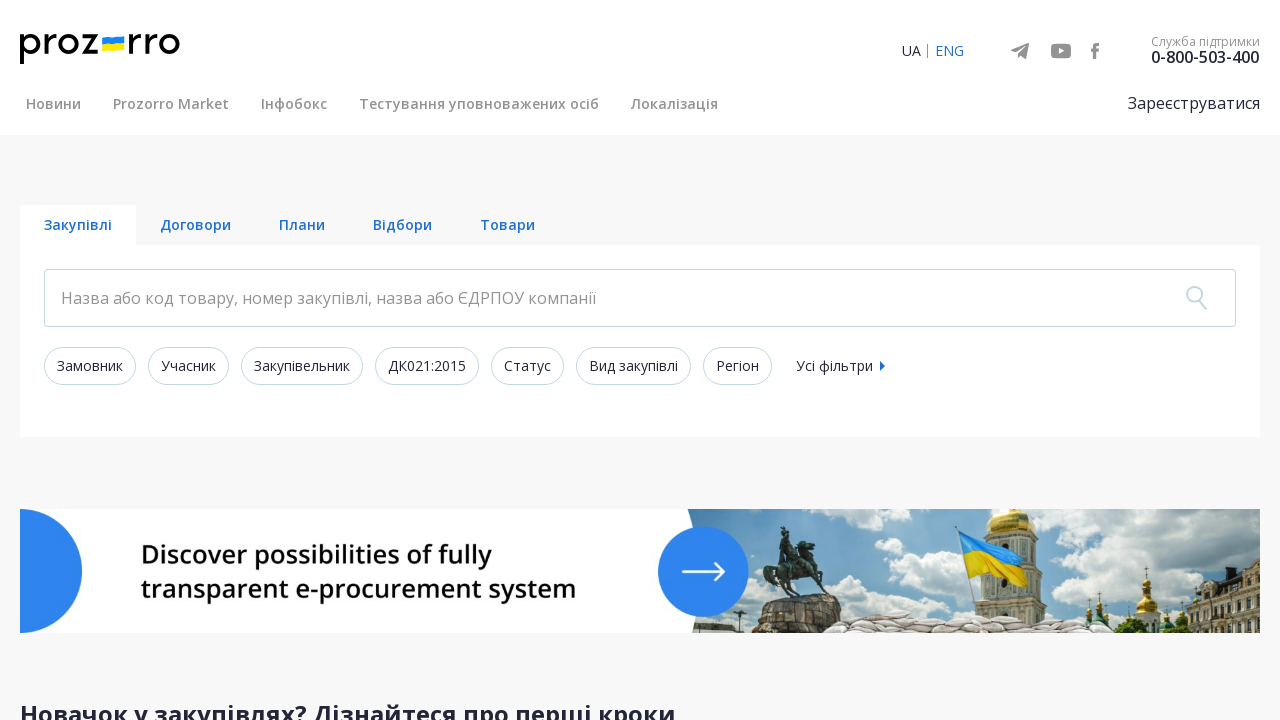

Filled search box with Ukrainian term 'Бланки' (forms/blanks) on .search-text__input
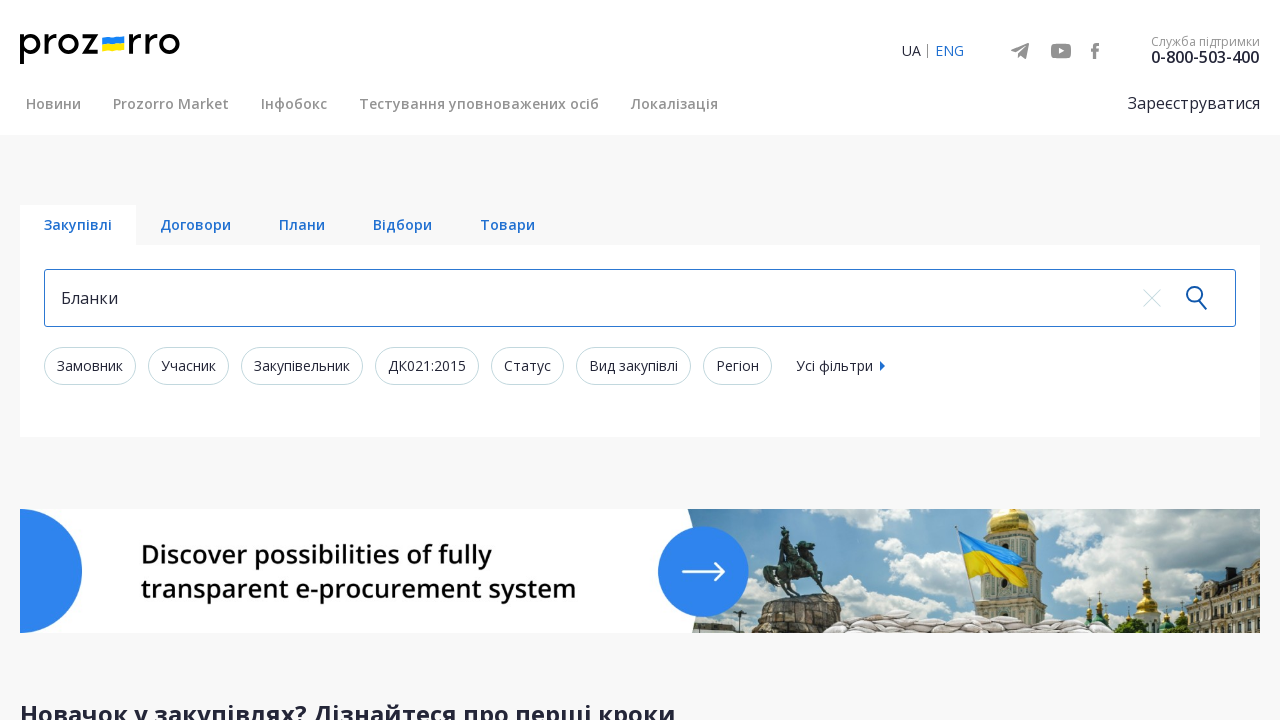

Pressed Enter to submit search form on .search-text__input
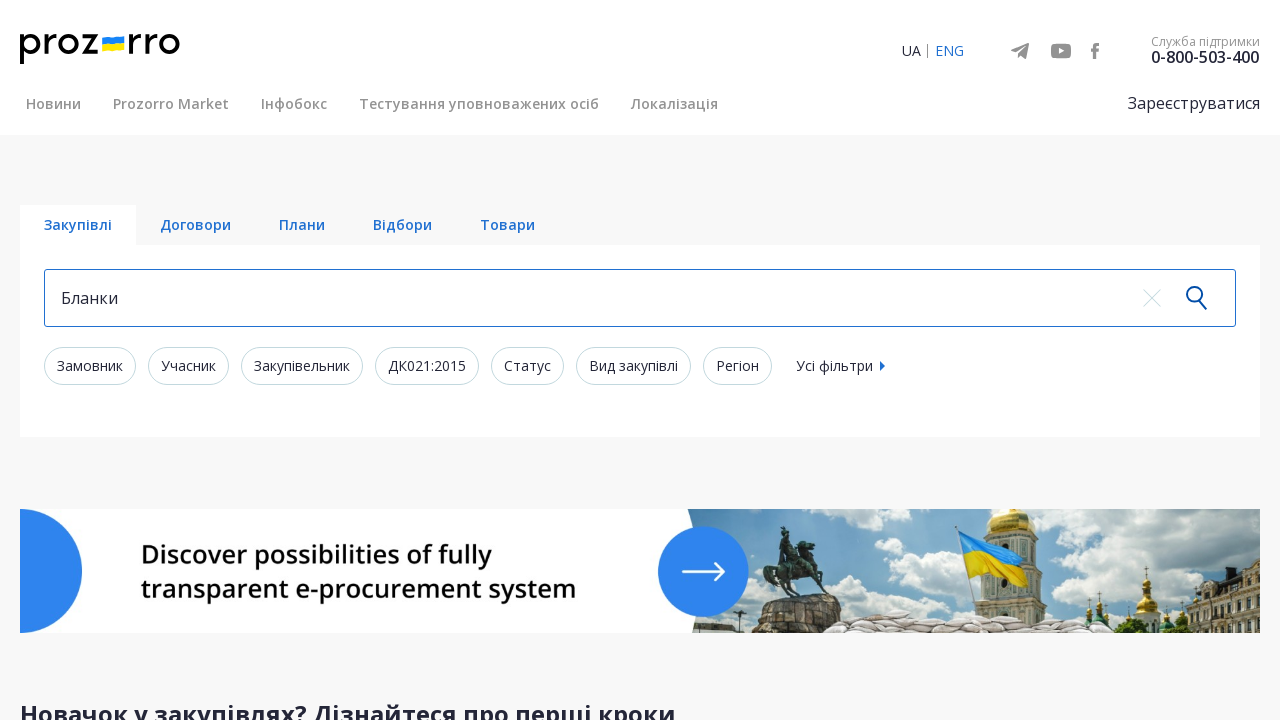

Search results loaded successfully
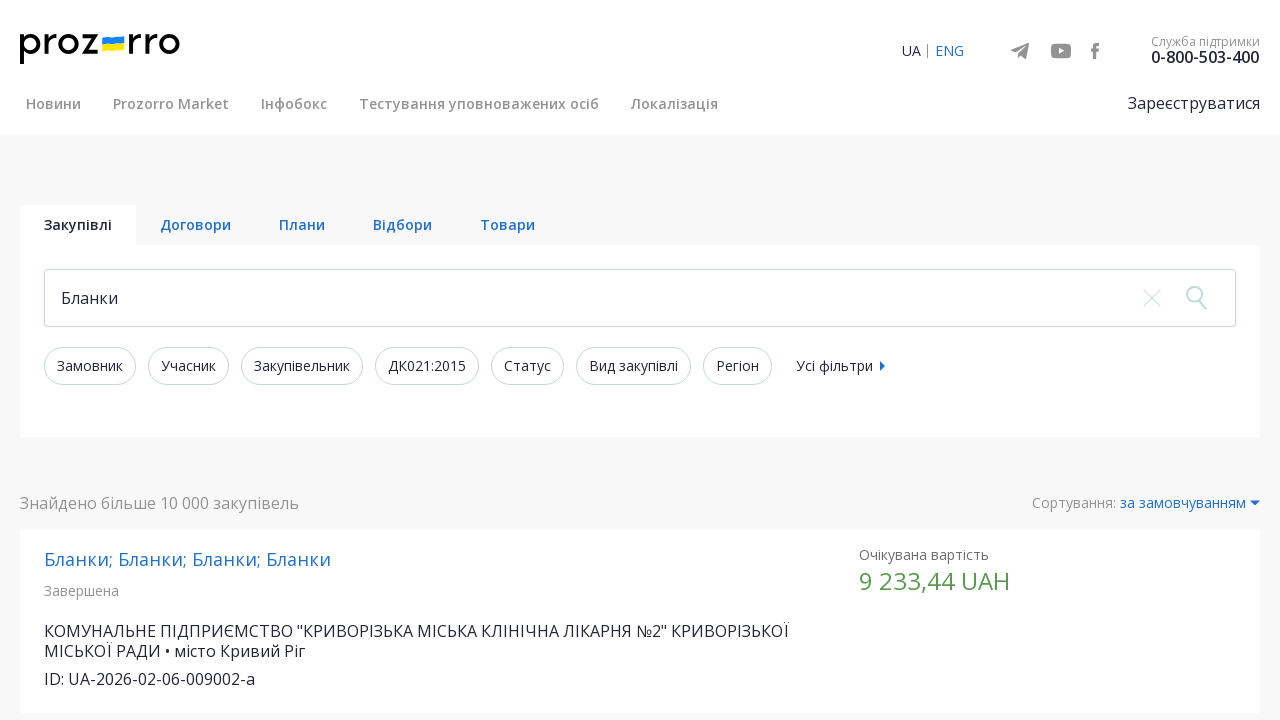

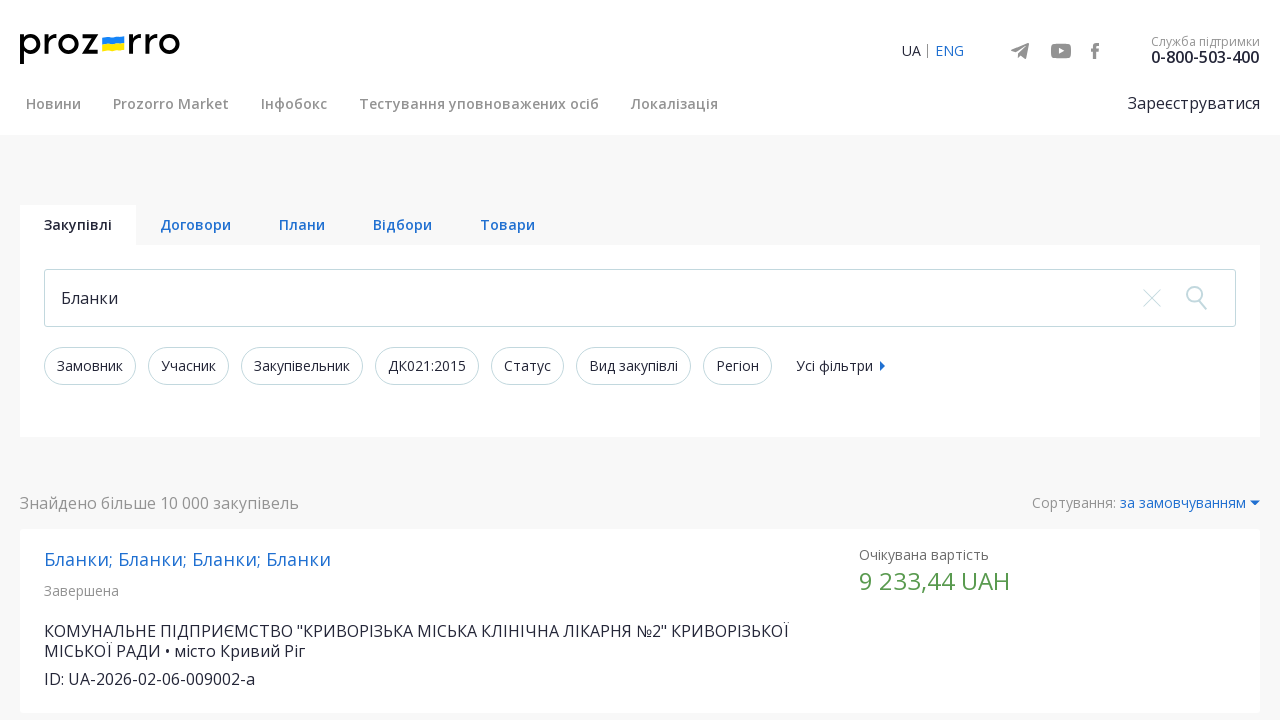